Tests an e-commerce flow by adding specific items to cart, applying a promo code, and proceeding to checkout

Starting URL: https://rahulshettyacademy.com/seleniumPractise

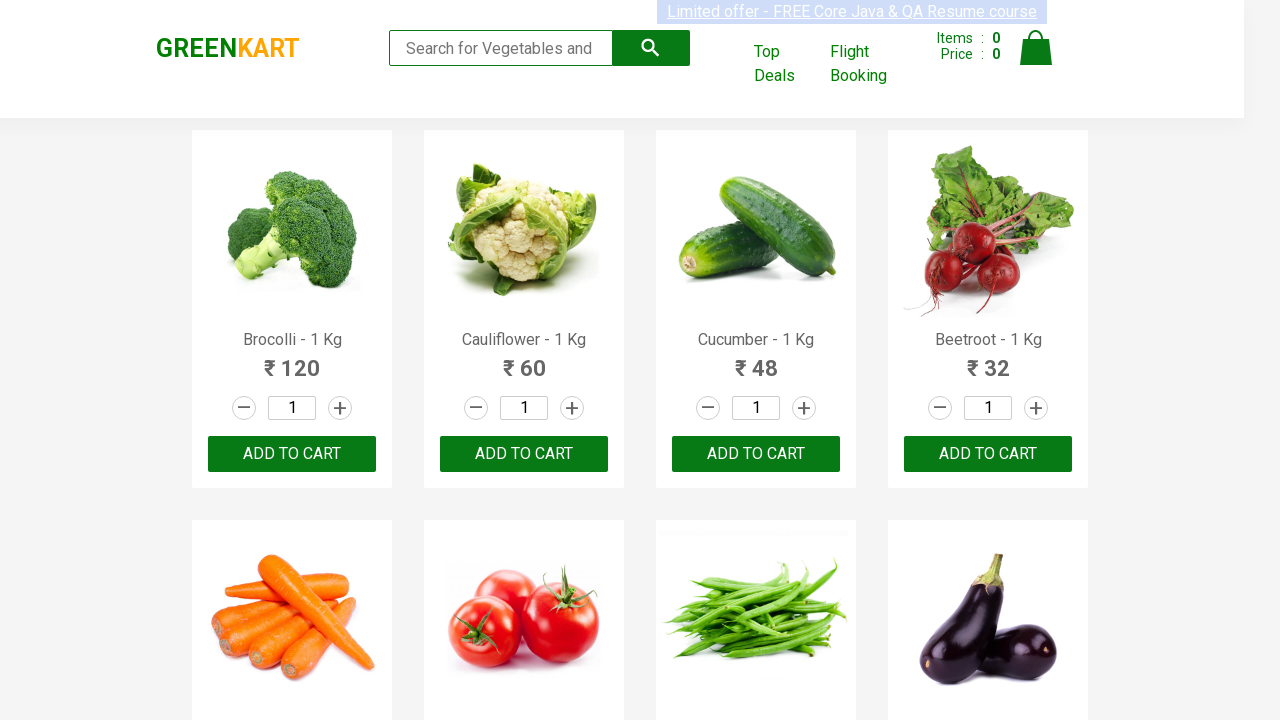

Waited 3 seconds for page to load
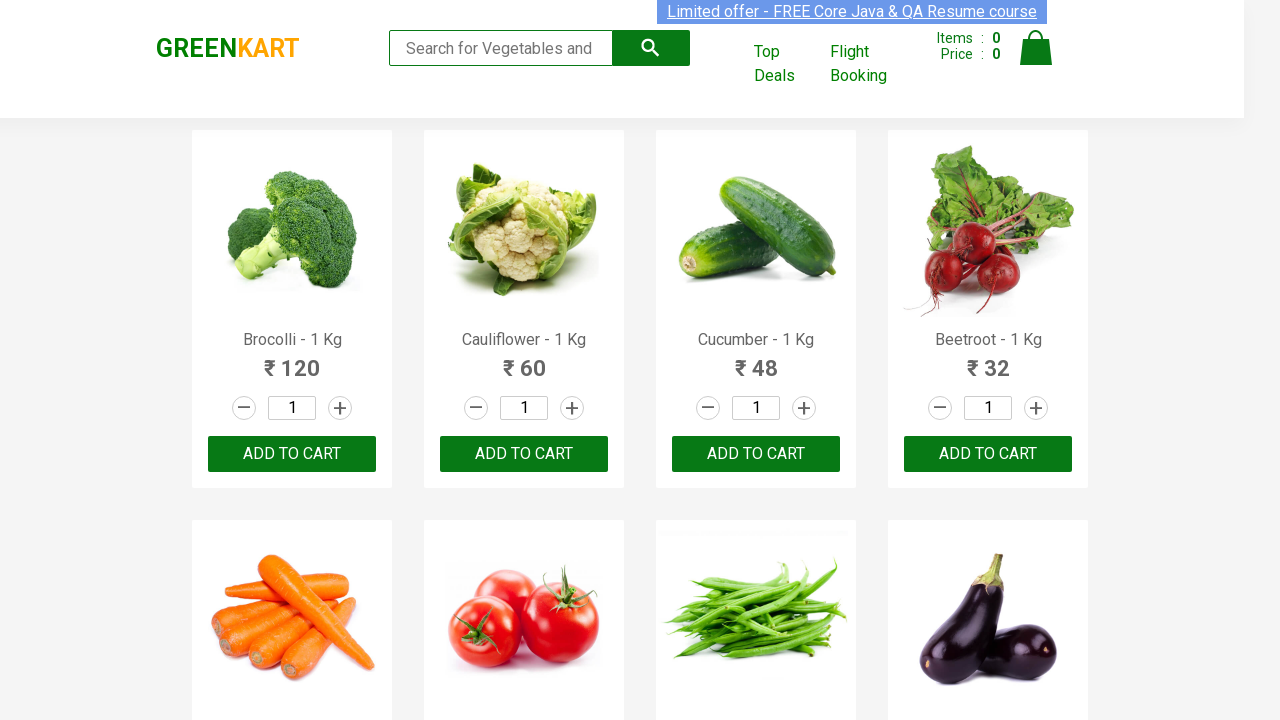

Located all product elements on page
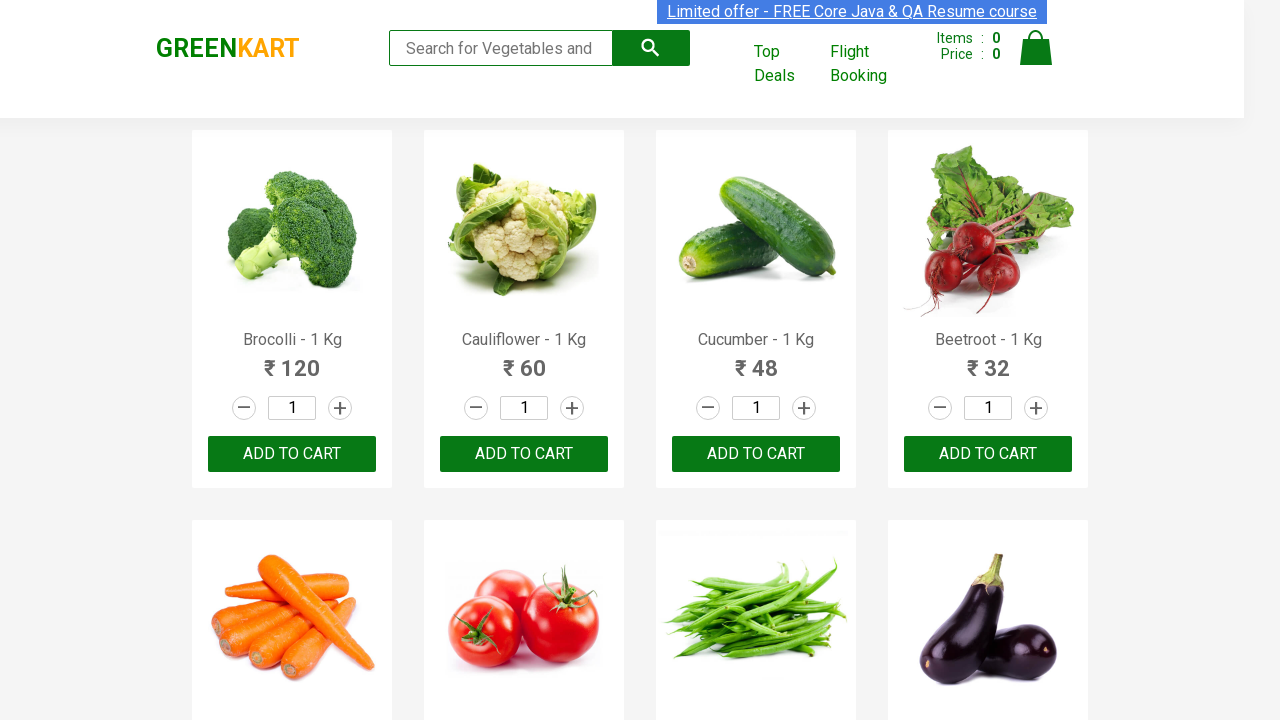

Added 'Brocolli' to cart at (292, 454) on xpath=//div[@class='product-action']/button >> nth=0
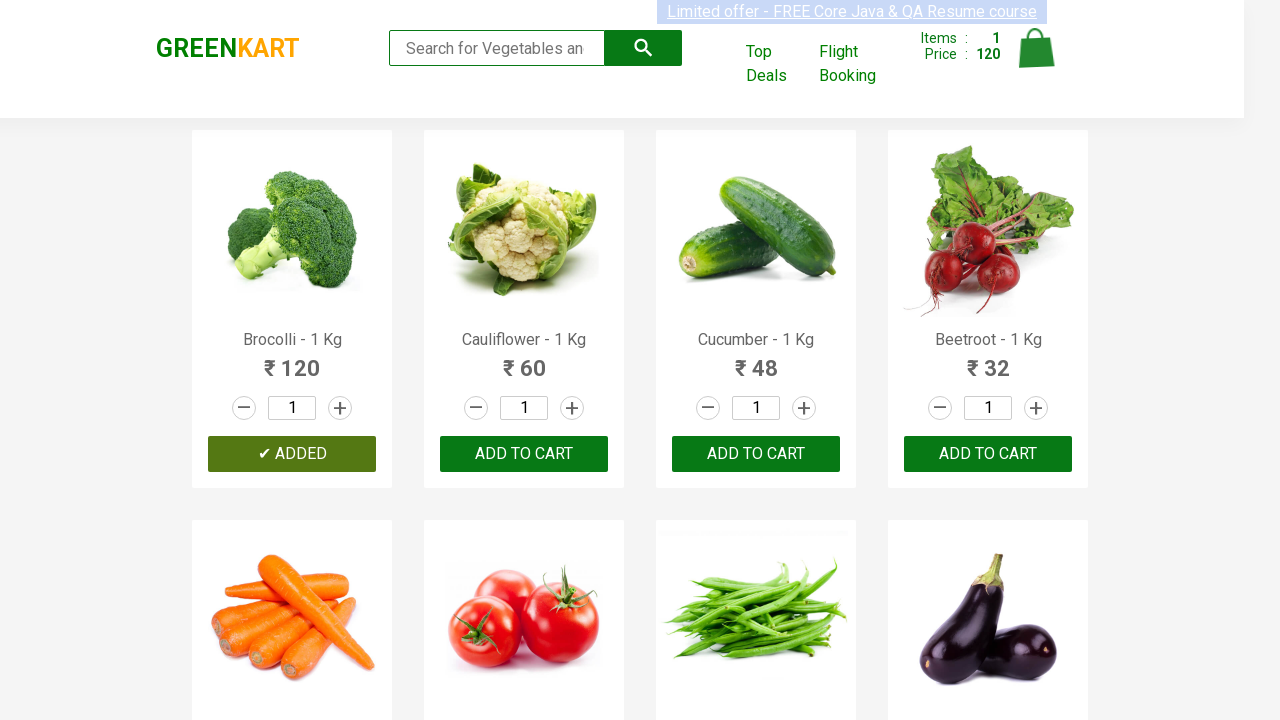

Added 'Cucumber' to cart at (756, 454) on xpath=//div[@class='product-action']/button >> nth=2
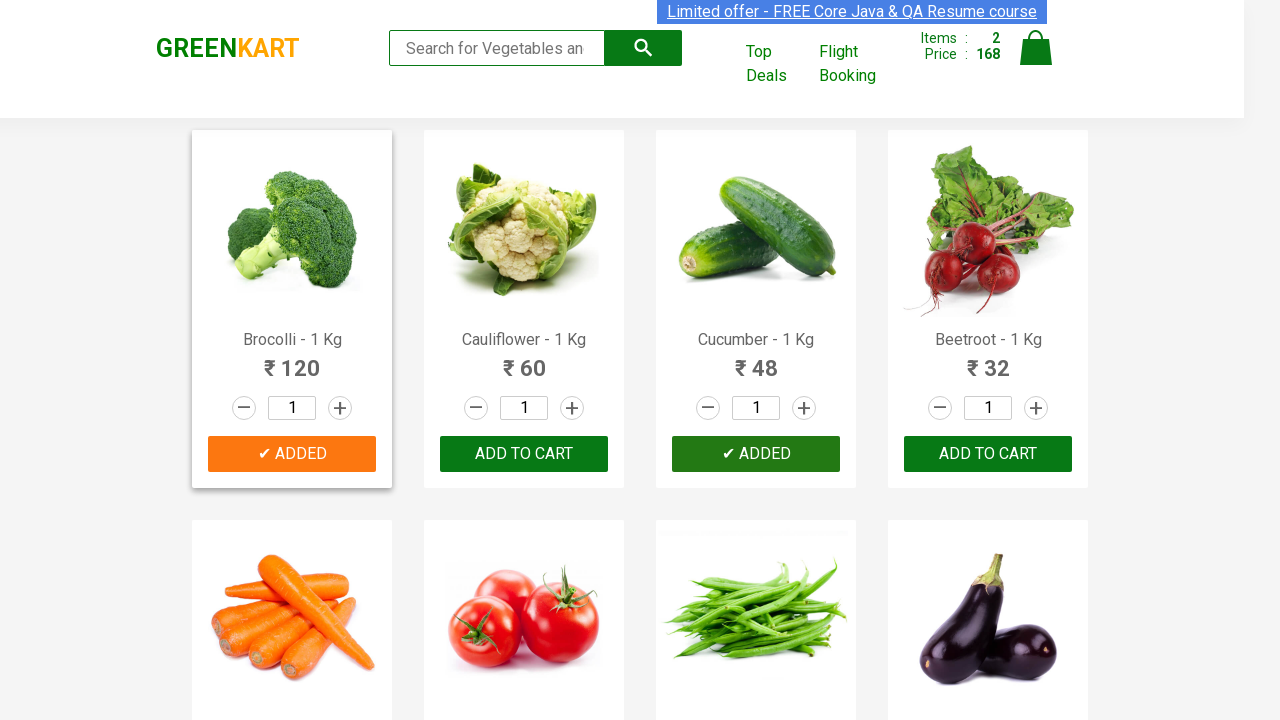

Added 'Beetroot' to cart at (988, 454) on xpath=//div[@class='product-action']/button >> nth=3
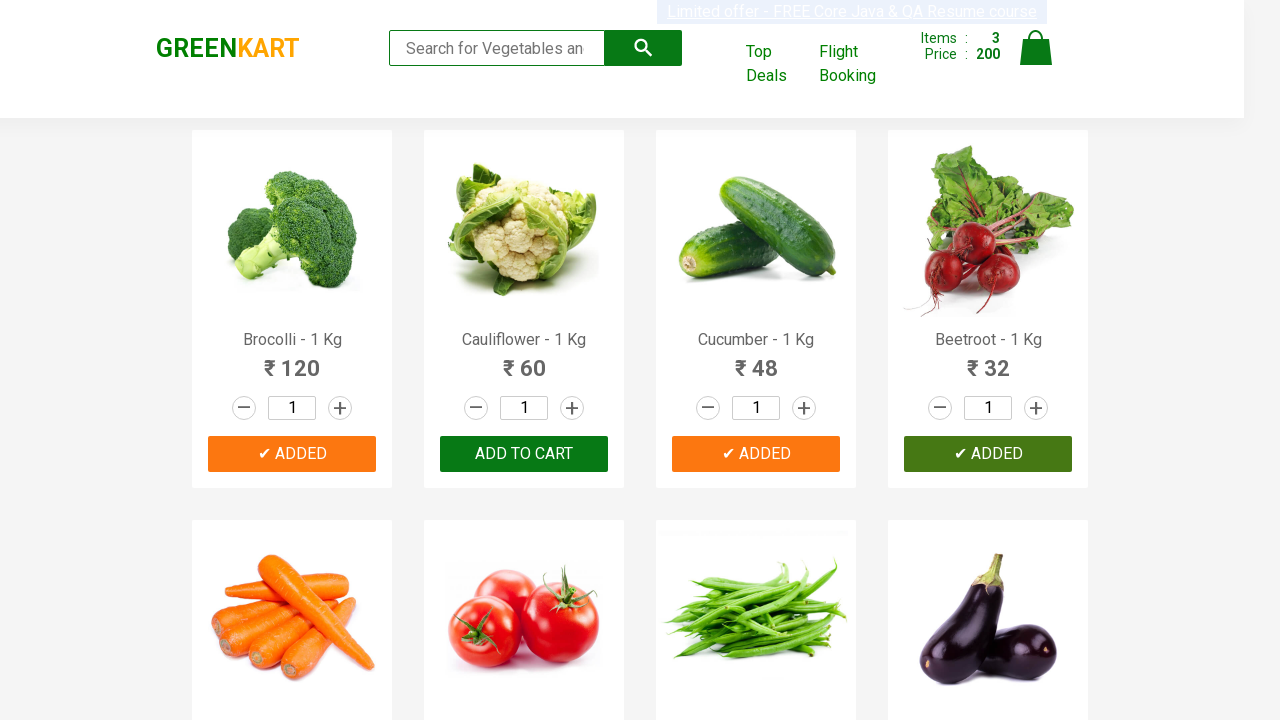

Clicked cart icon at (1036, 48) on img[alt='Cart']
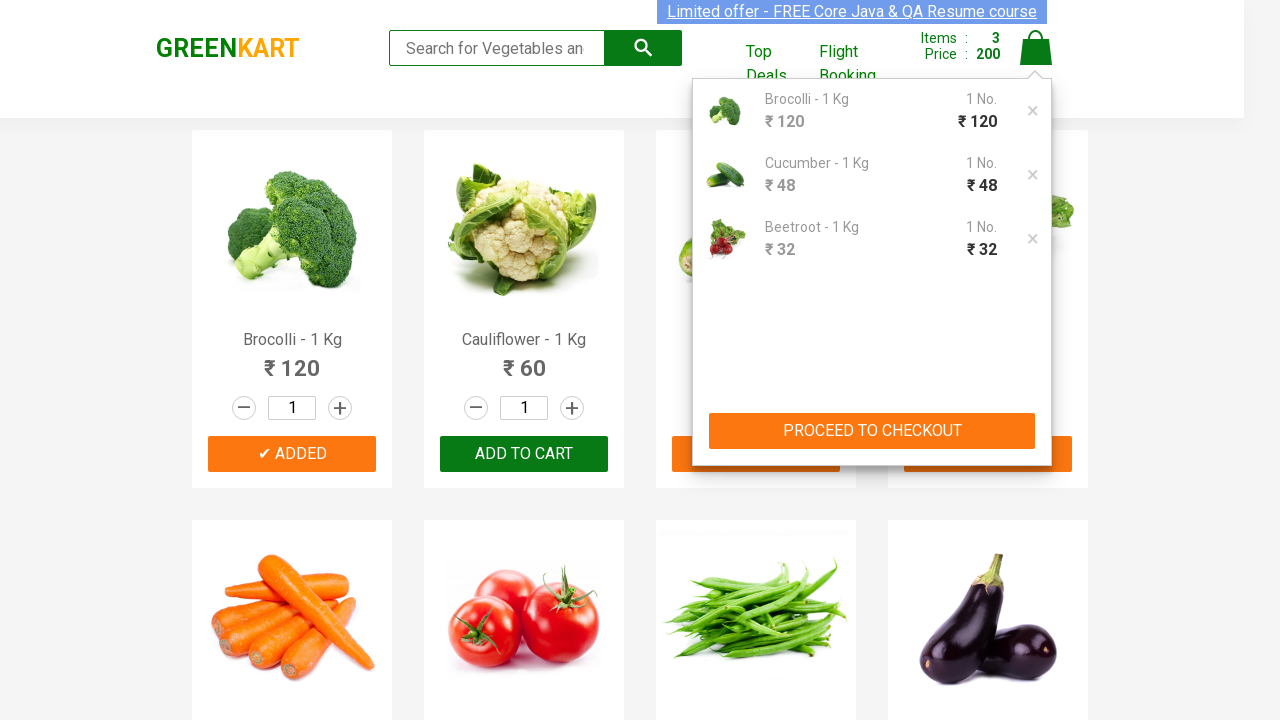

Proceed to Checkout button is visible
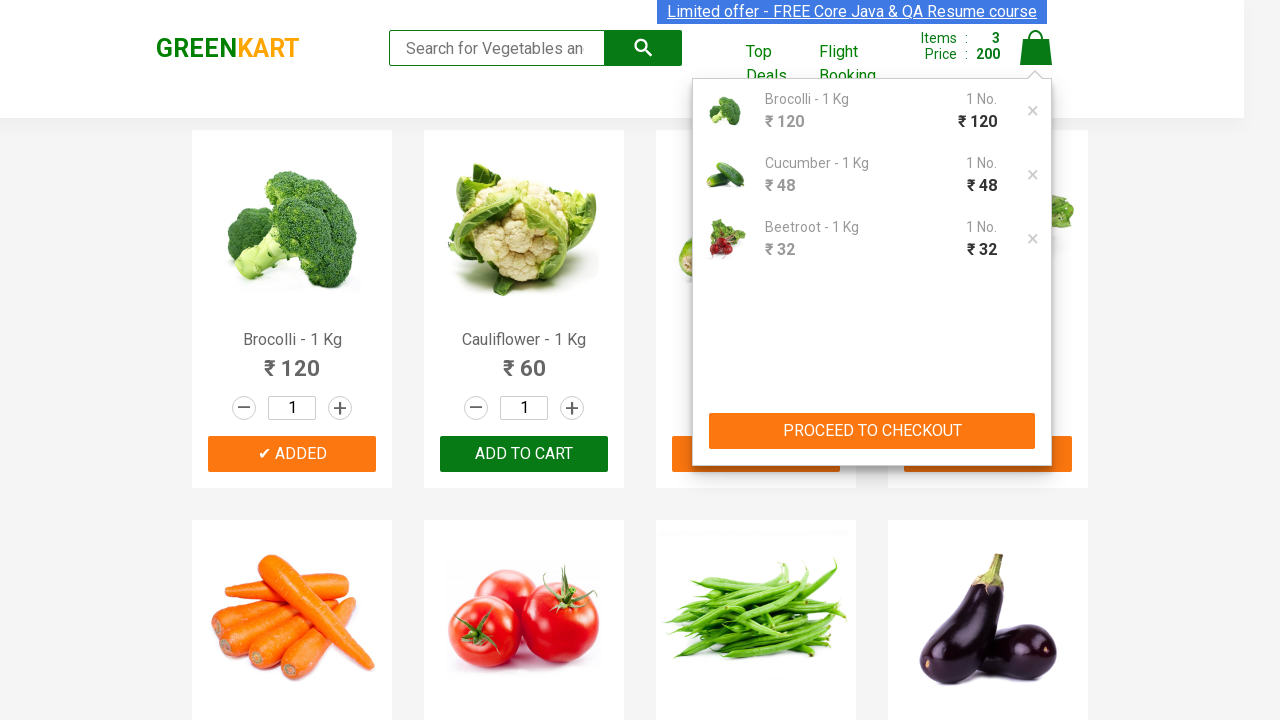

Clicked Proceed to Checkout button at (872, 431) on xpath=//button[contains(text(),'PROCEED TO CHECKOUT')]
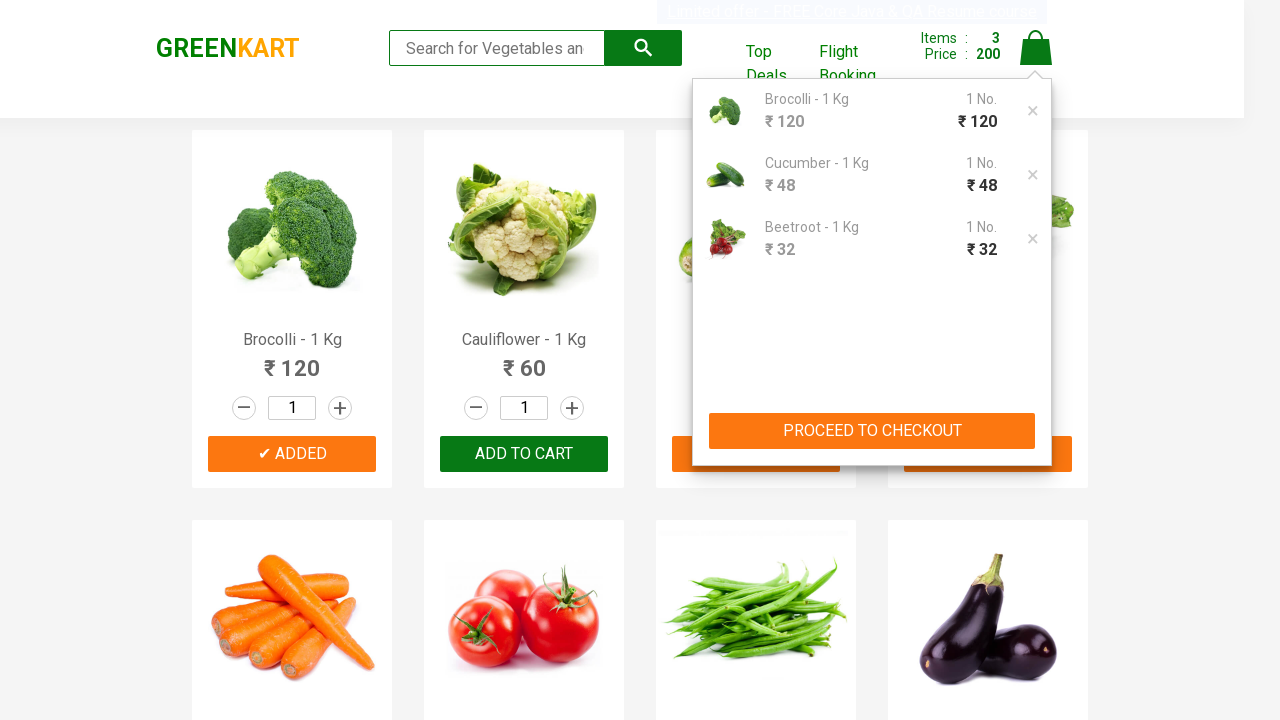

Entered promo code 'rahulshettyacademy' on input.promoCode
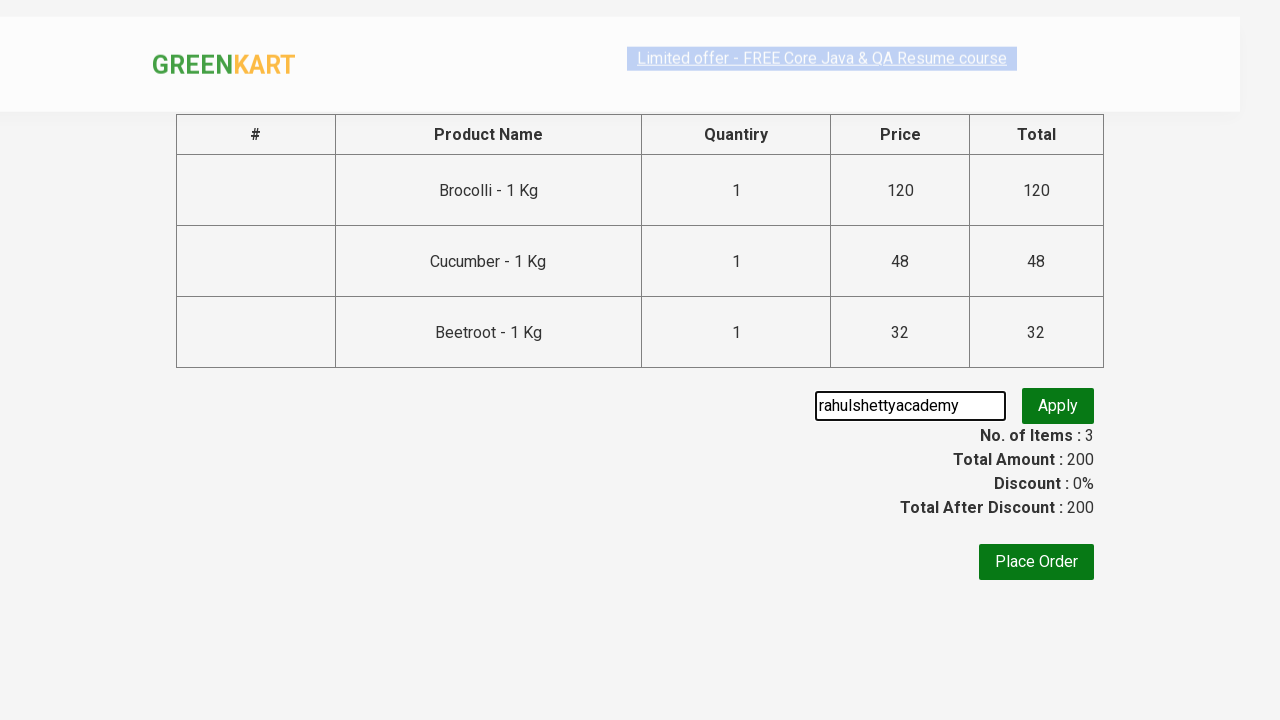

Clicked Apply button for promo code at (1058, 406) on button.promoBtn
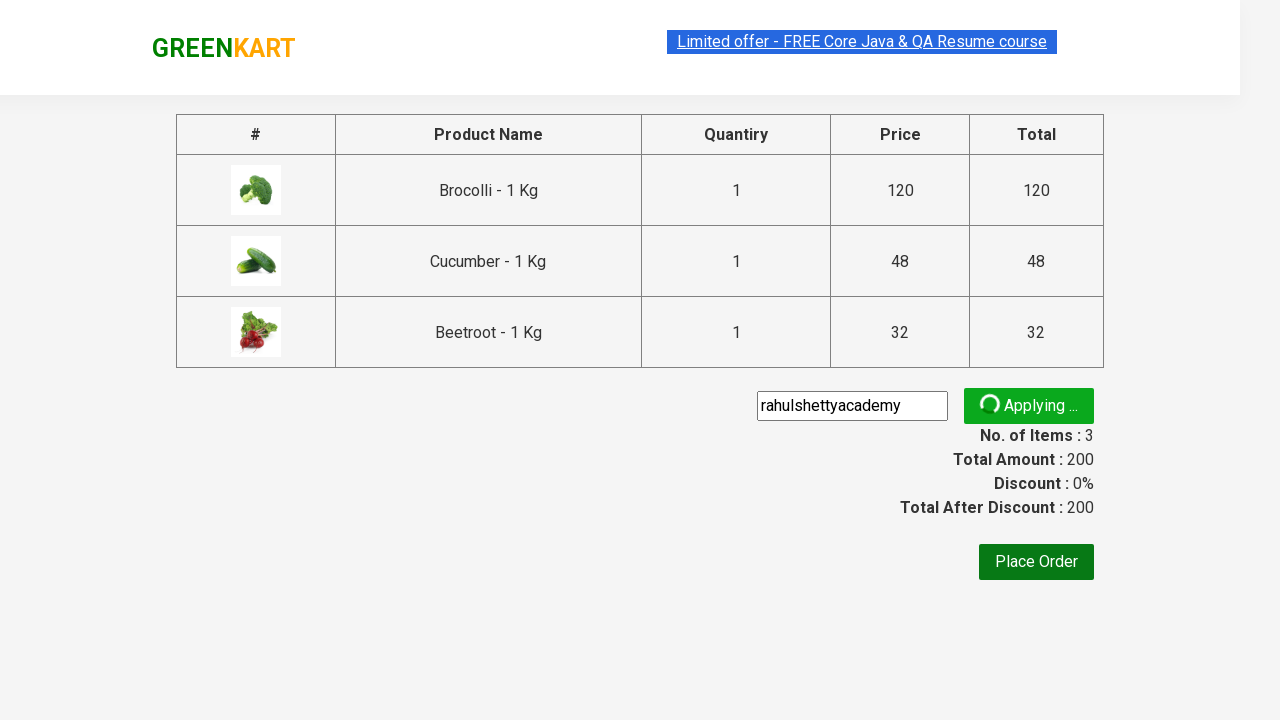

Promo code response message appeared
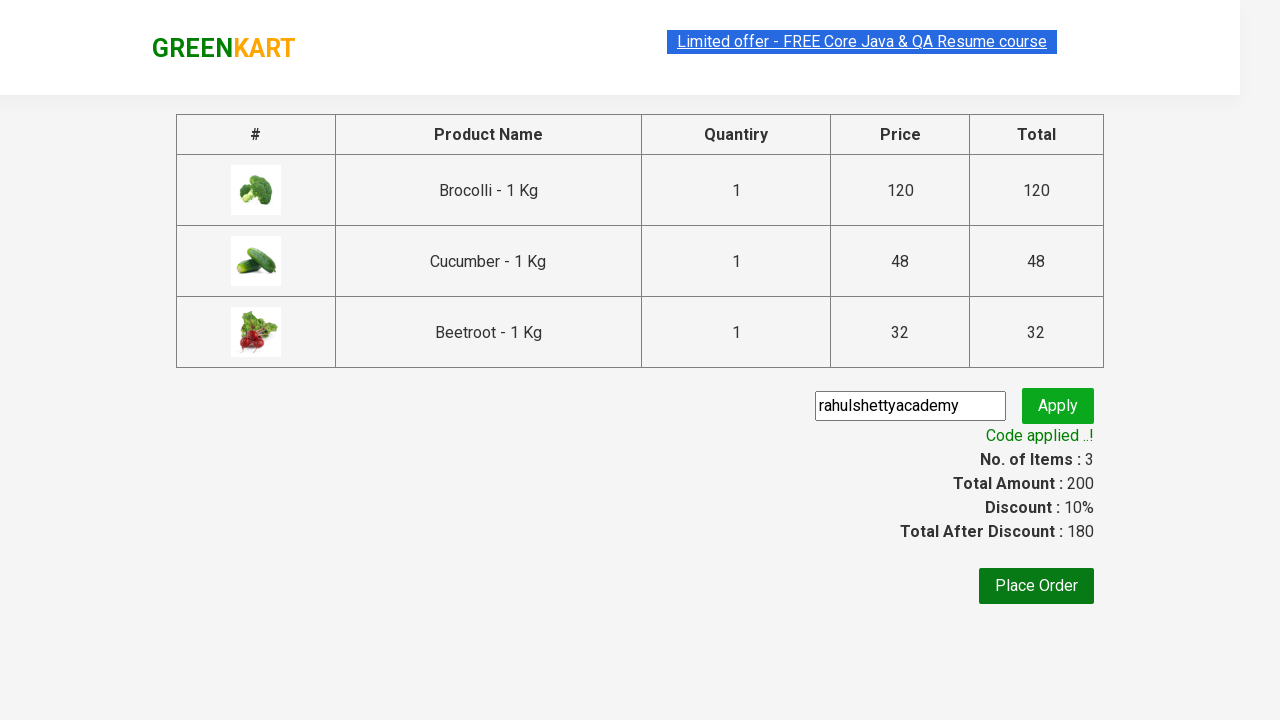

Promo message: Code applied ..!
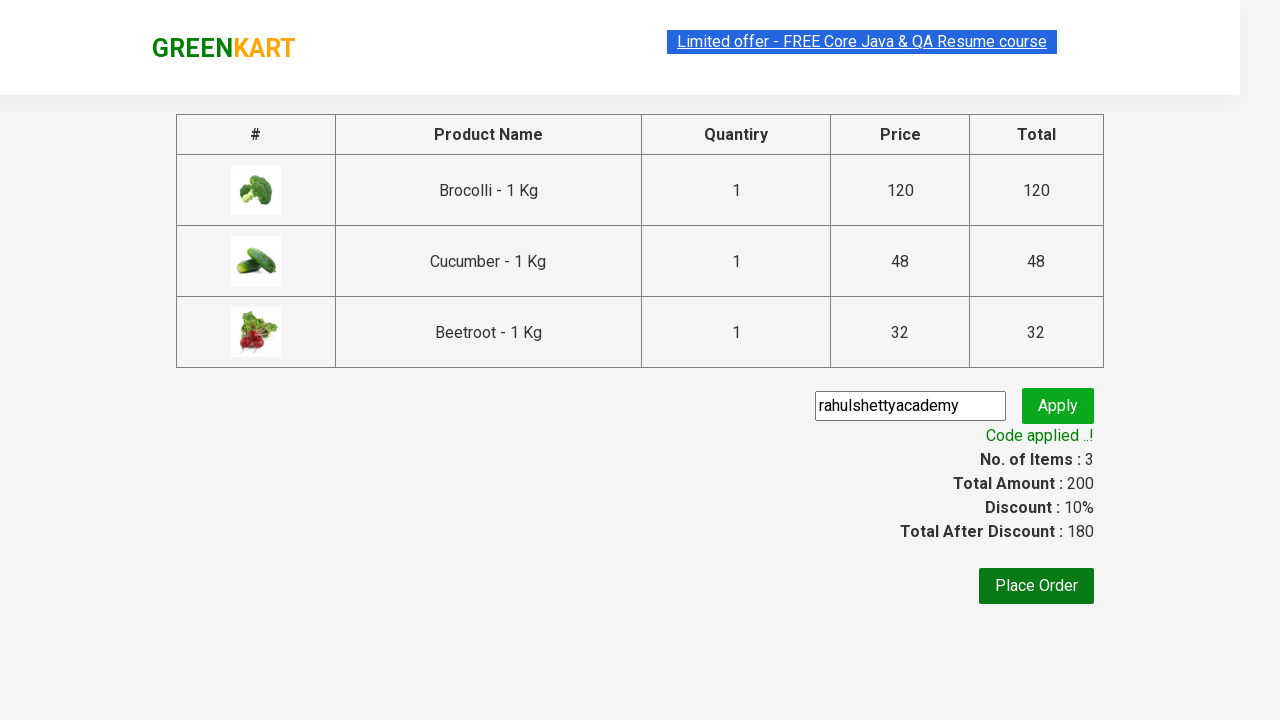

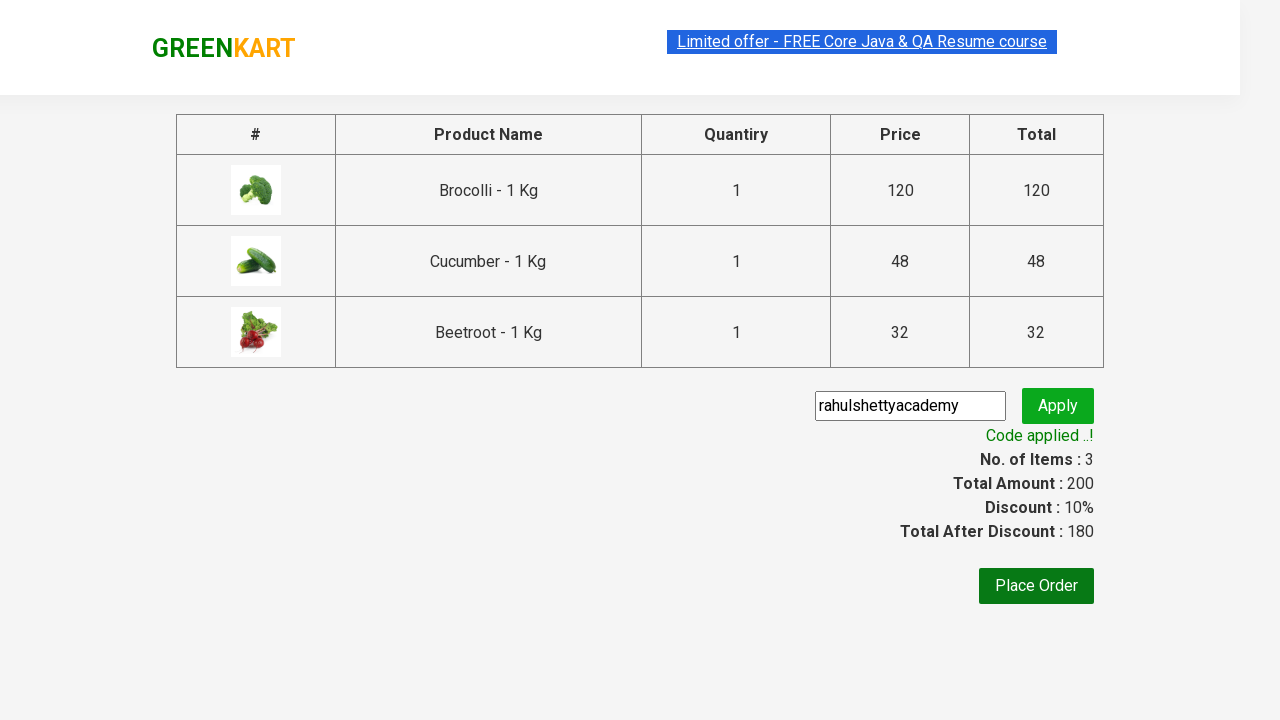